Tests radio button selection functionality by clicking three different radio buttons using various selector strategies

Starting URL: https://formy-project.herokuapp.com/radiobutton

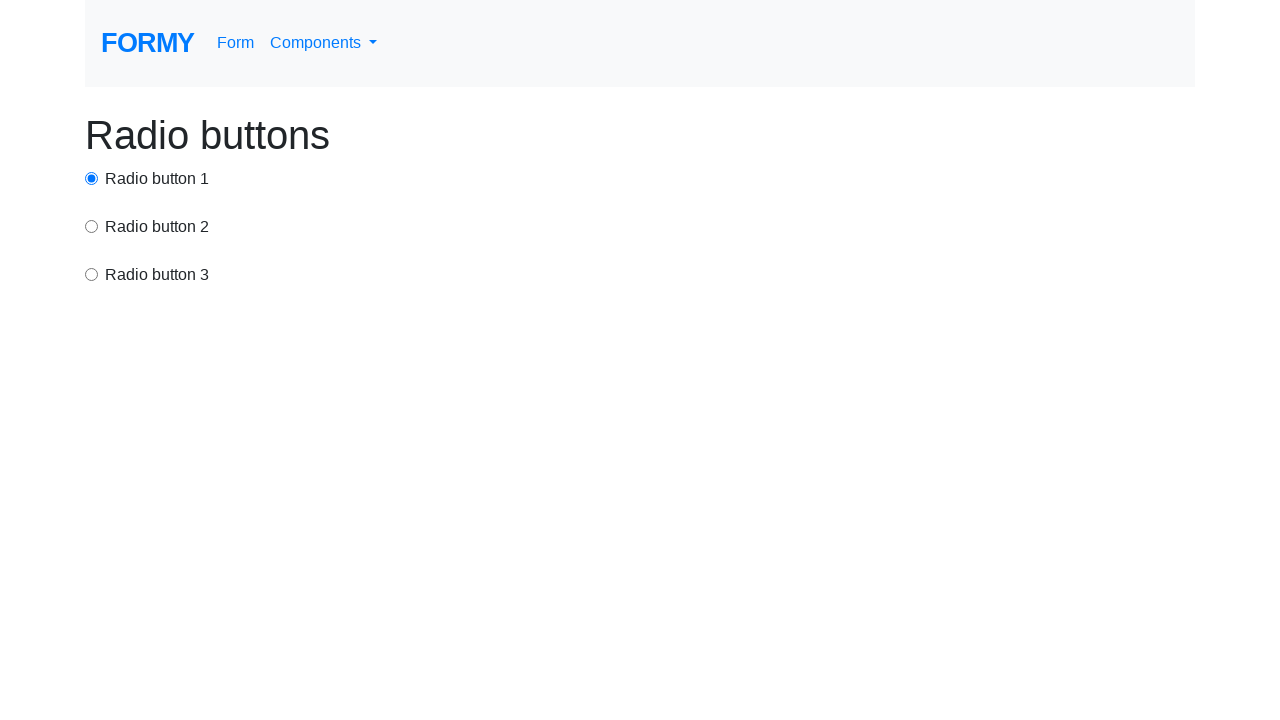

Clicked first radio button using ID selector at (92, 178) on #radio-button-1
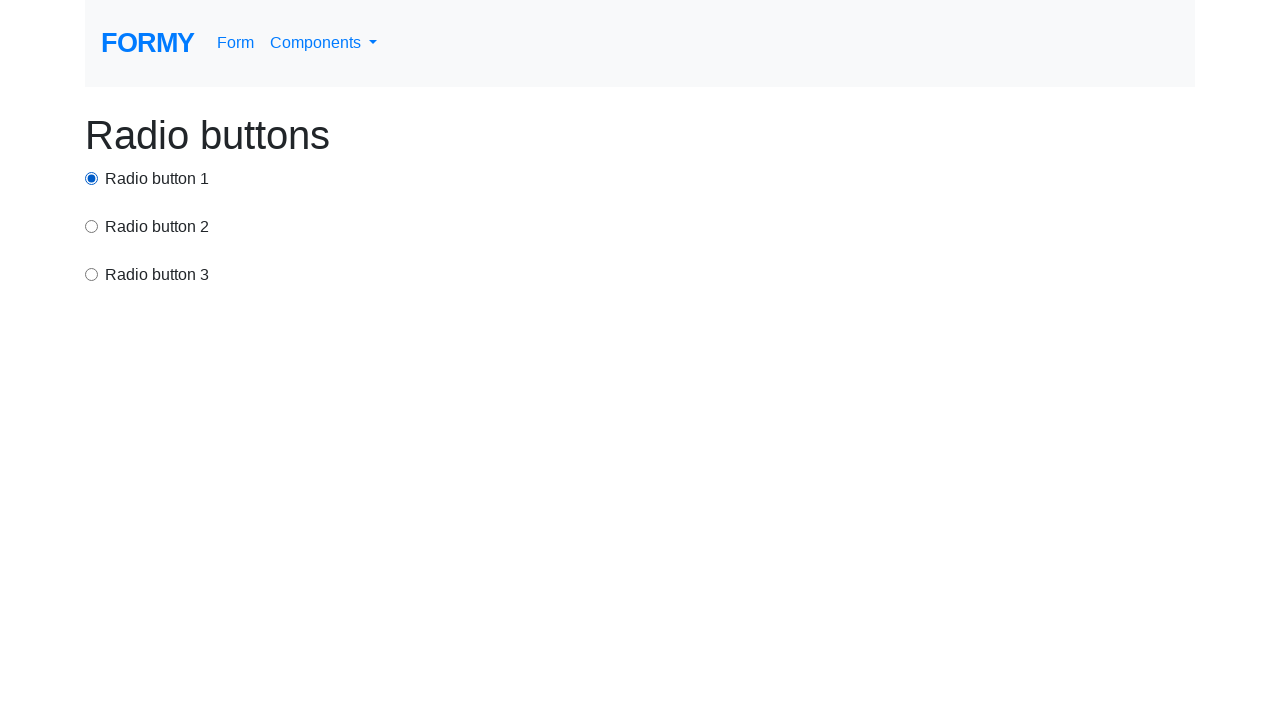

Clicked second radio button using CSS selector for value attribute at (92, 226) on input[value='option2']
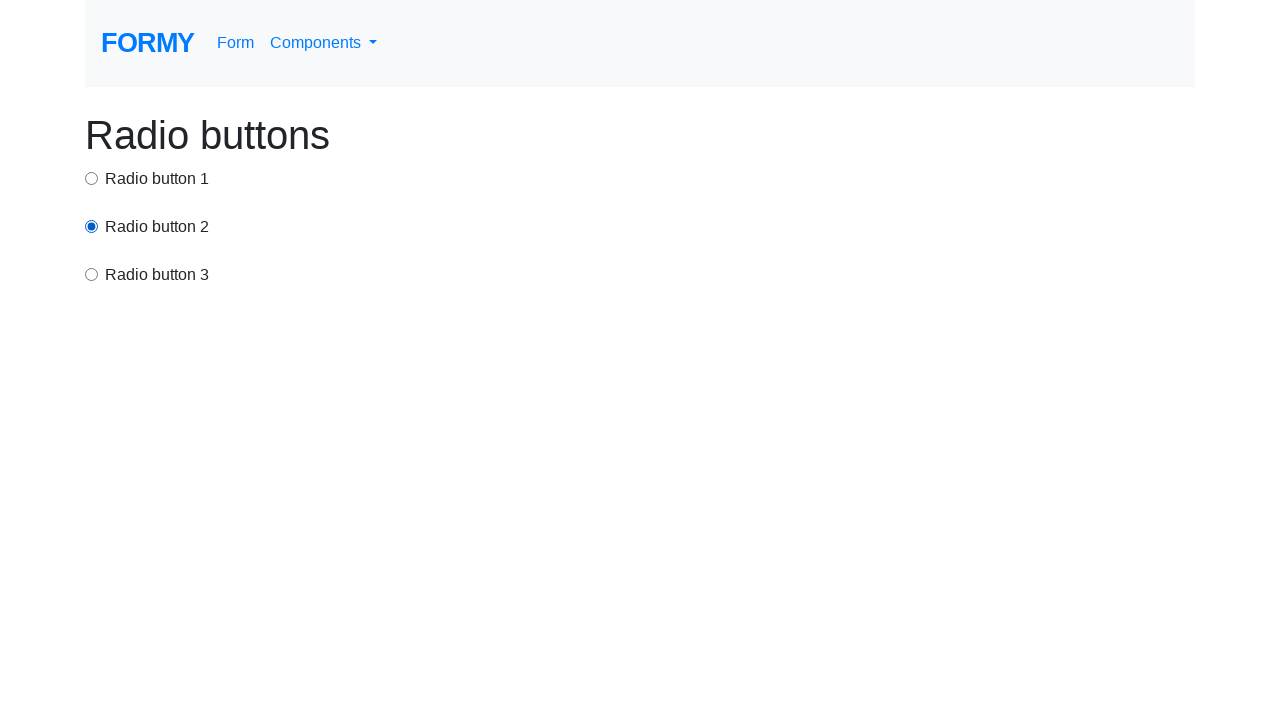

Clicked third radio button using XPath selector at (92, 274) on xpath=/html/body/div/div[3]/input
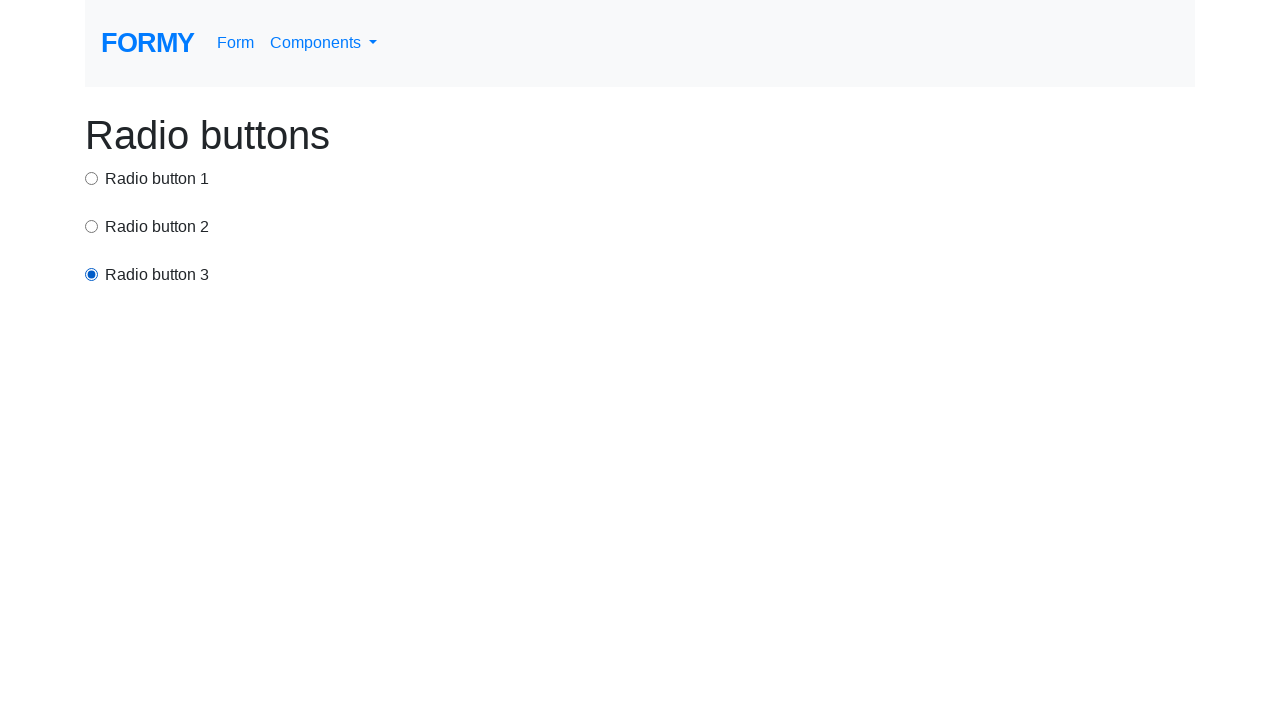

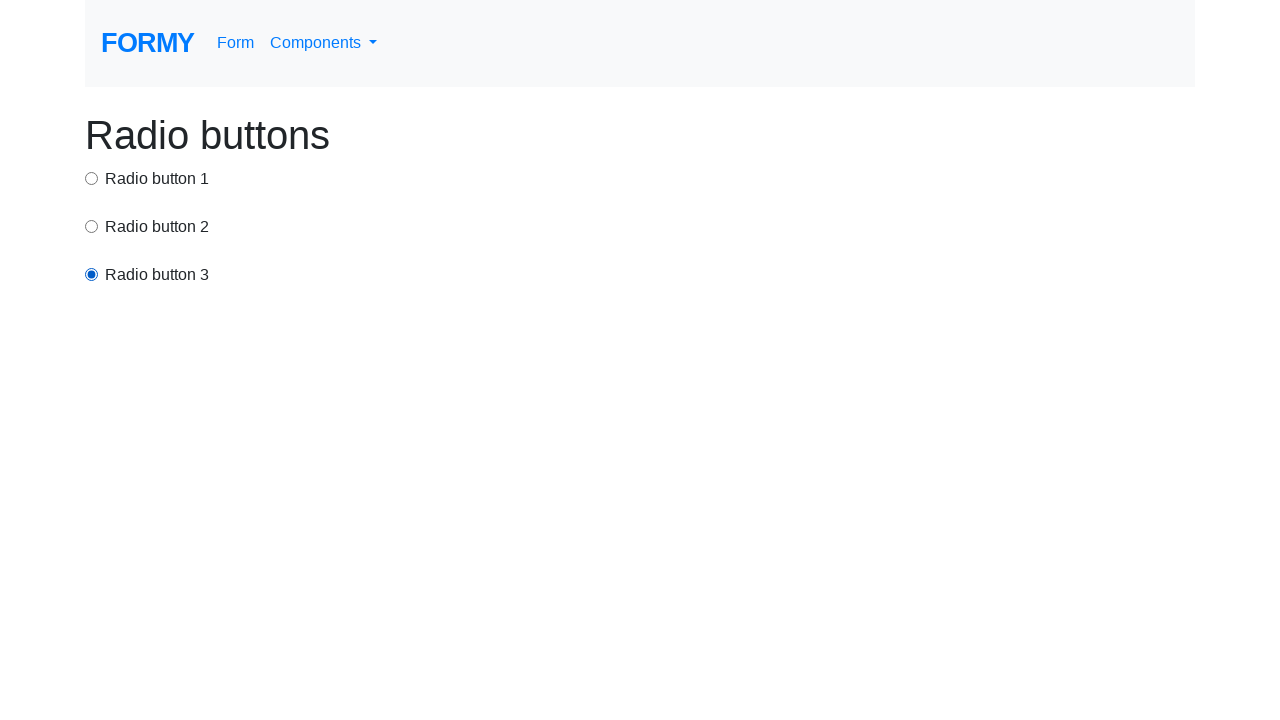